Tests form interaction on DemoQA practice form by filling first name field multiple times, selecting gender radio button, and checking sports checkbox

Starting URL: https://demoqa.com/automation-practice-form

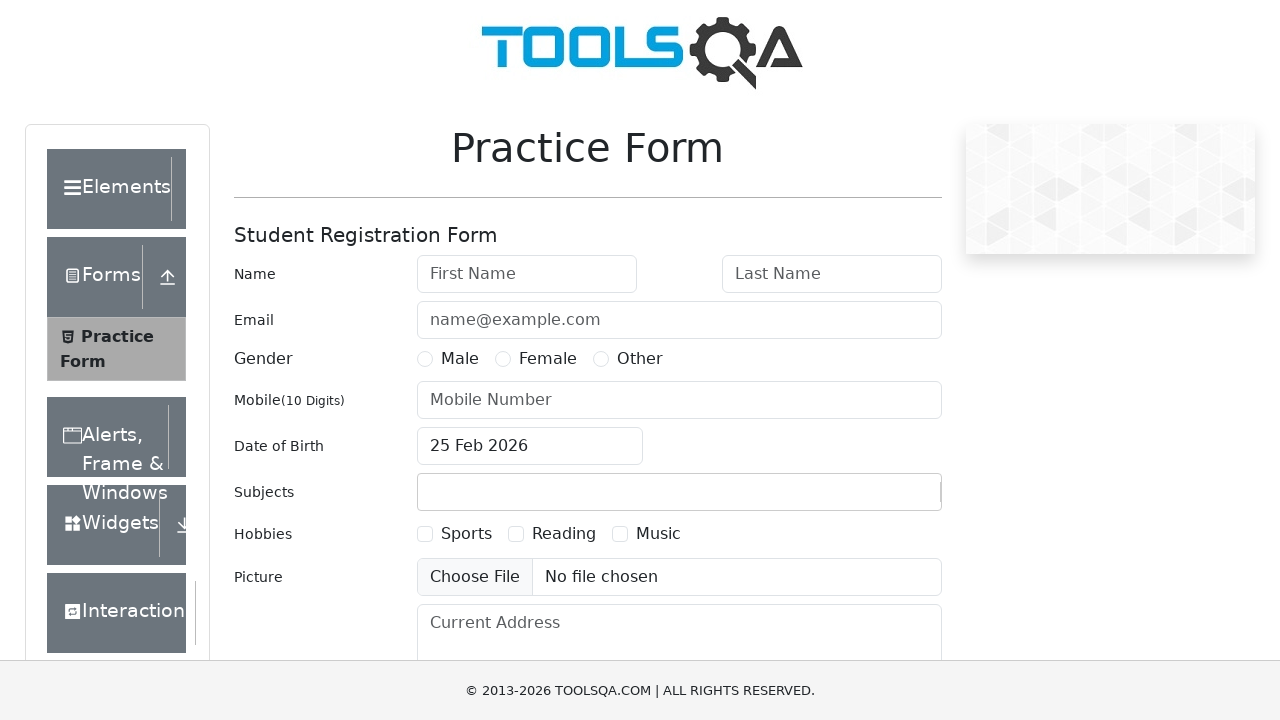

Clicked on first name field at (527, 274) on #firstName
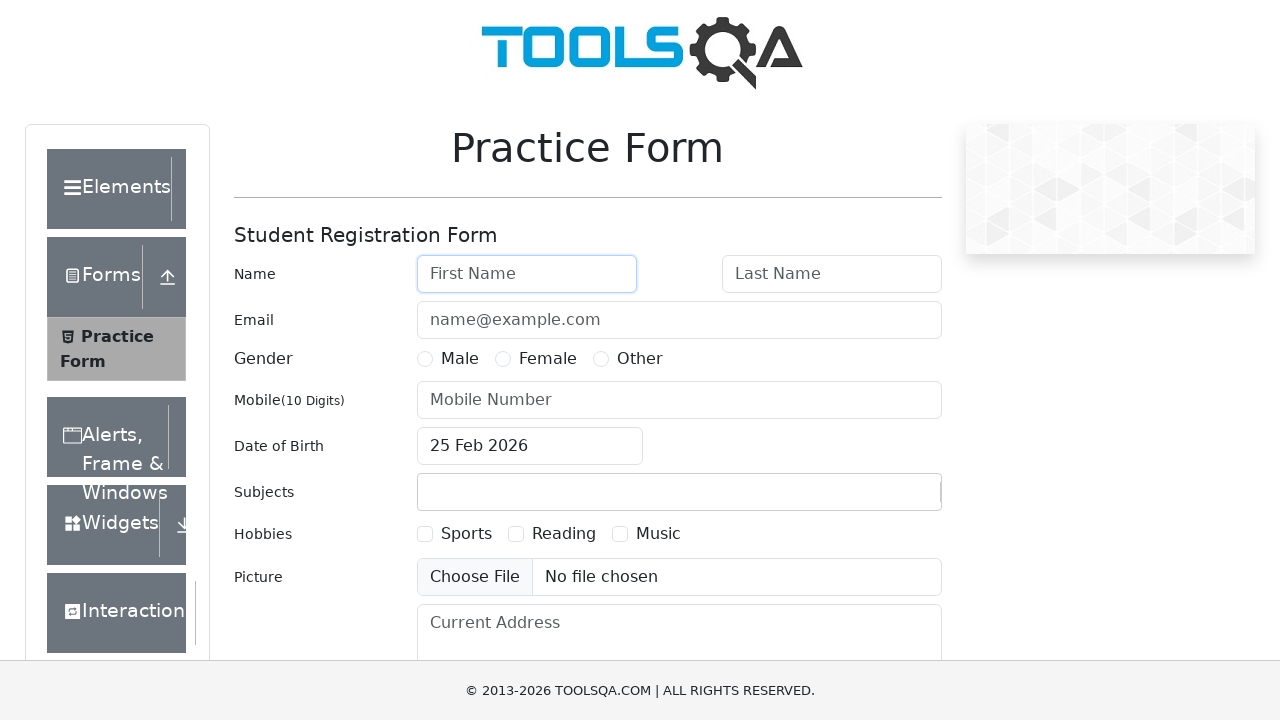

Filled first name field with 'Juan' on #firstName
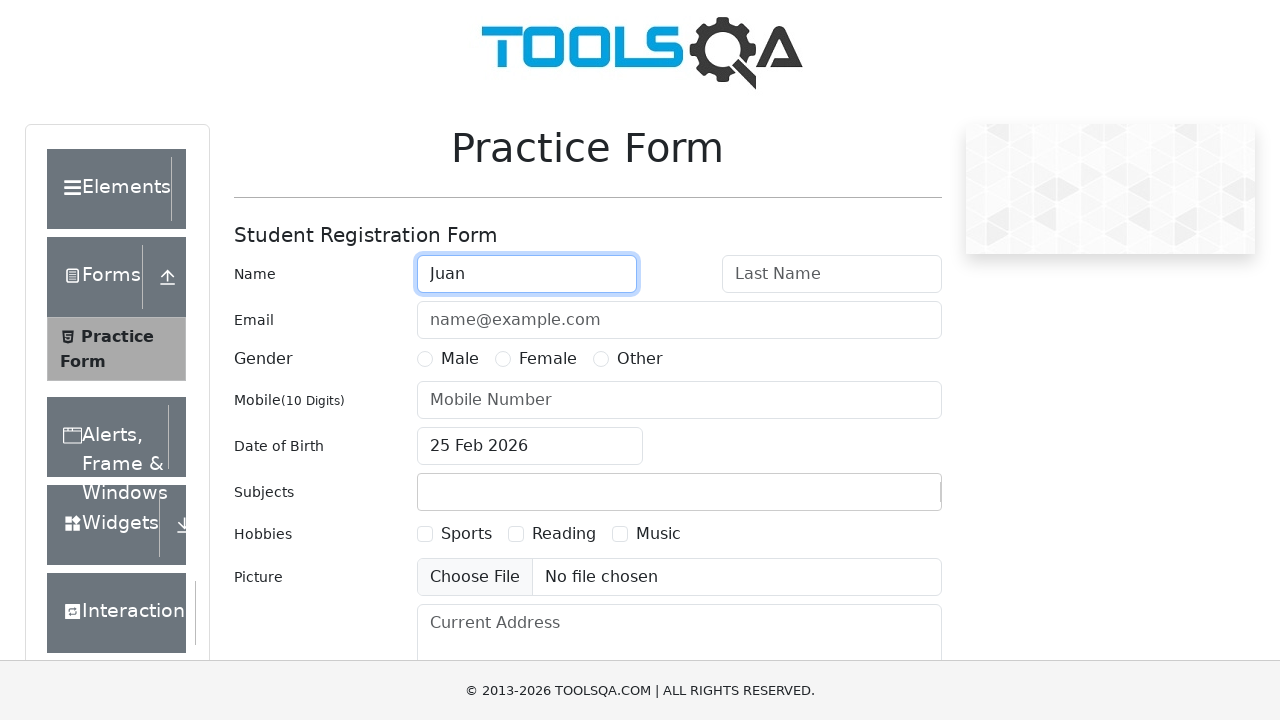

Replaced first name with 'Antonio' on #firstName
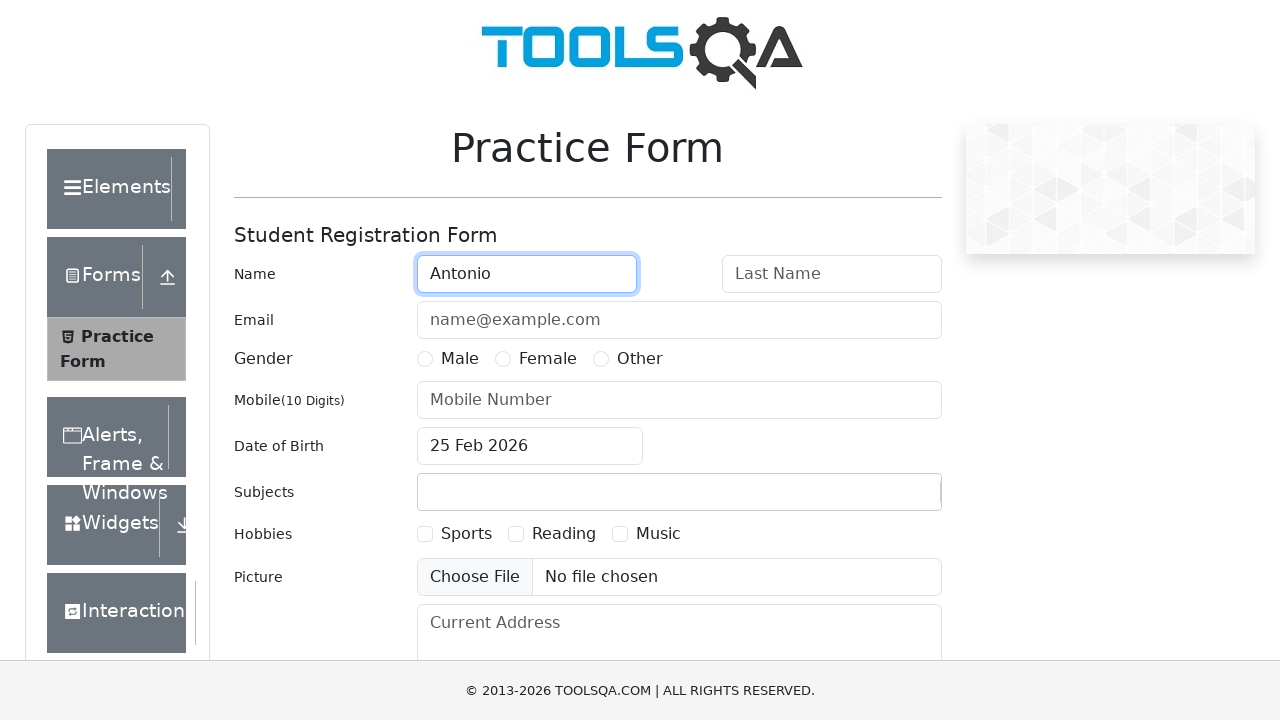

Waited 2 seconds for visual confirmation
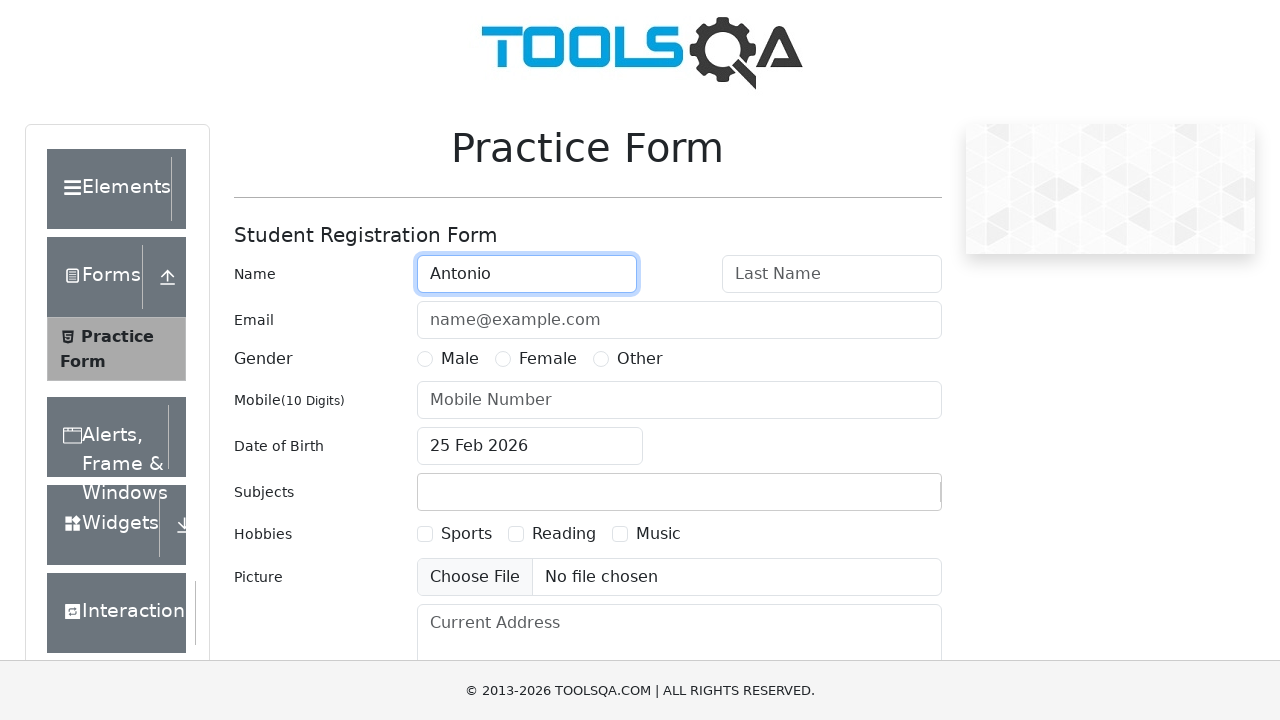

Replaced first name with 'Manuel' on #firstName
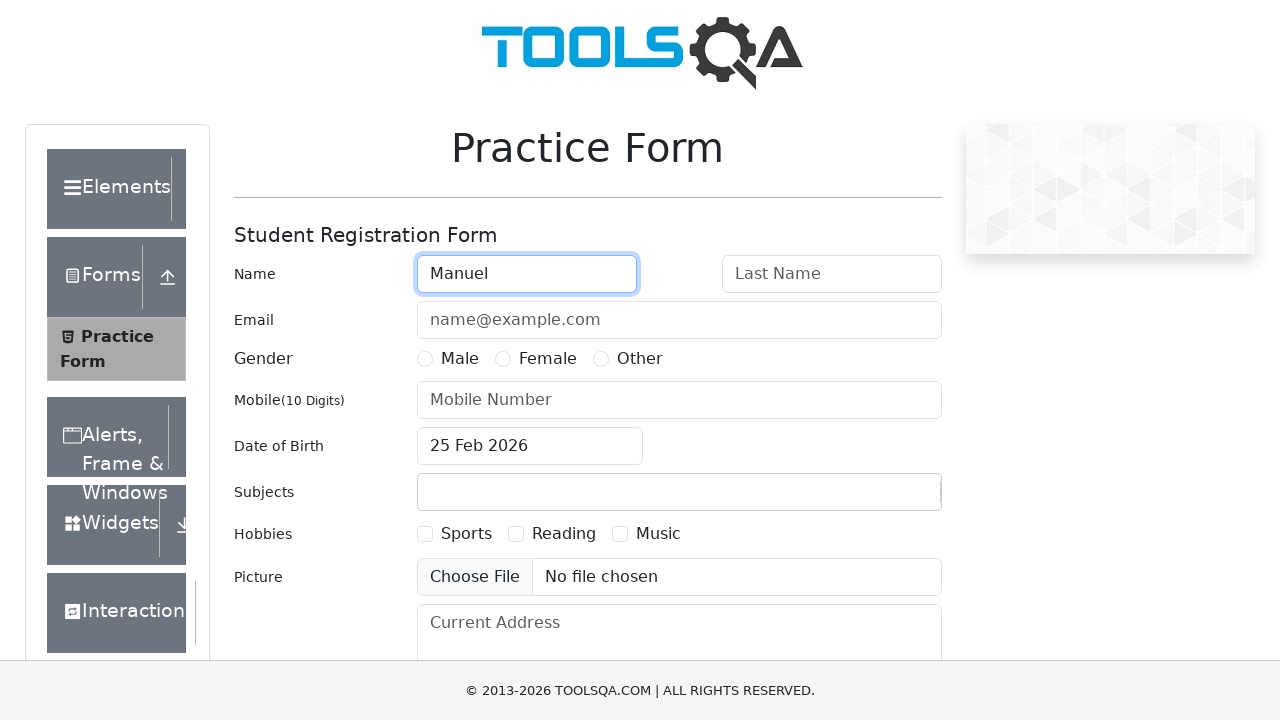

Waited 2 seconds for visual confirmation
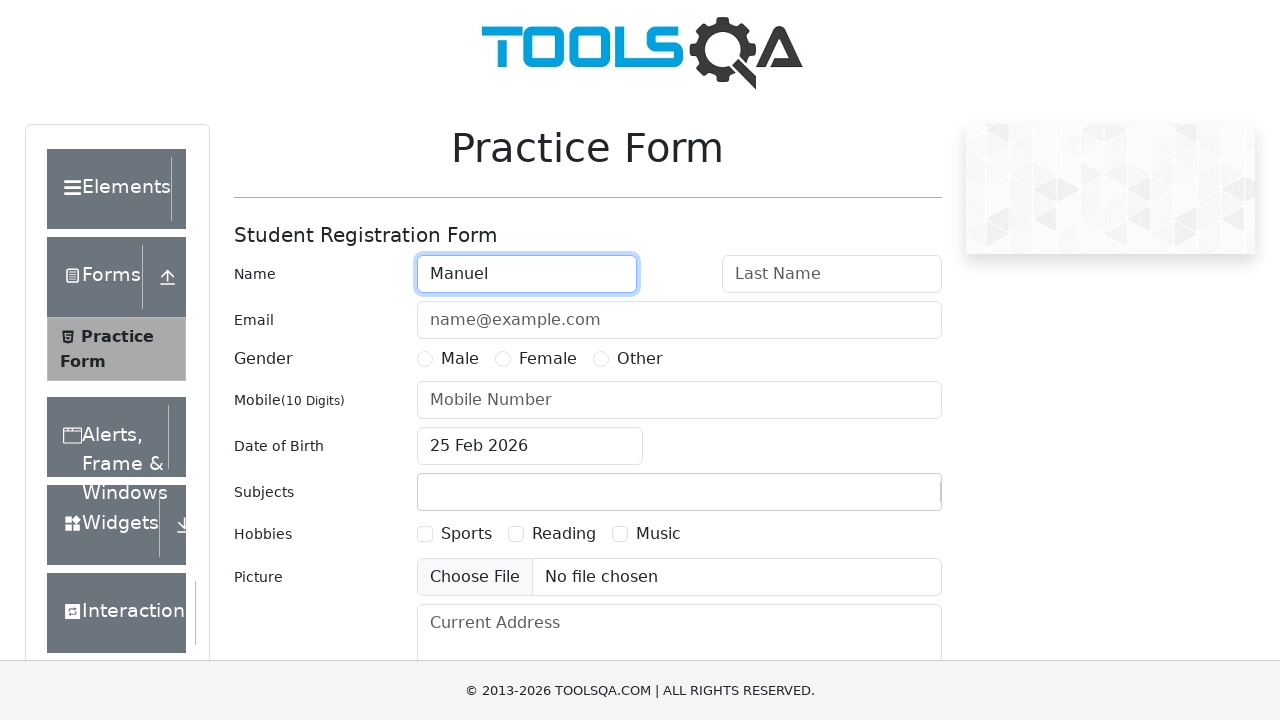

Cleared first name field on #firstName
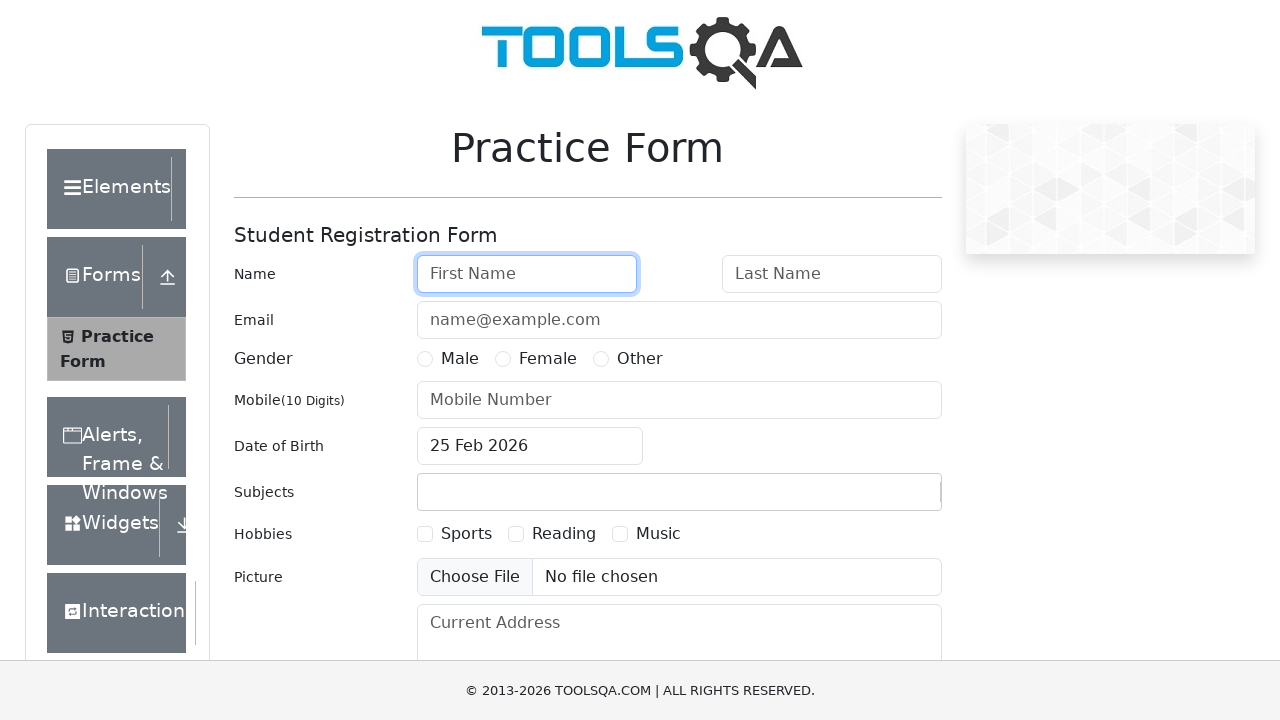

Filled first name field with final value 'Juan' on #firstName
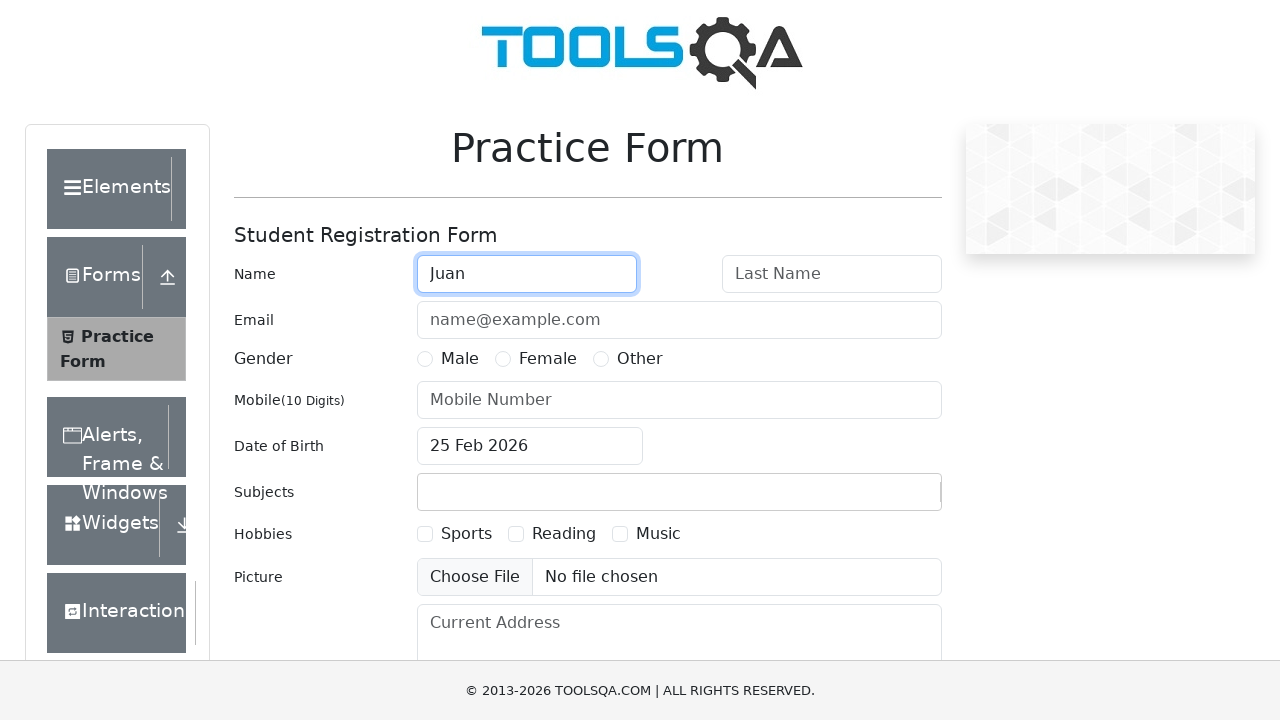

Waited 2 seconds for visual confirmation
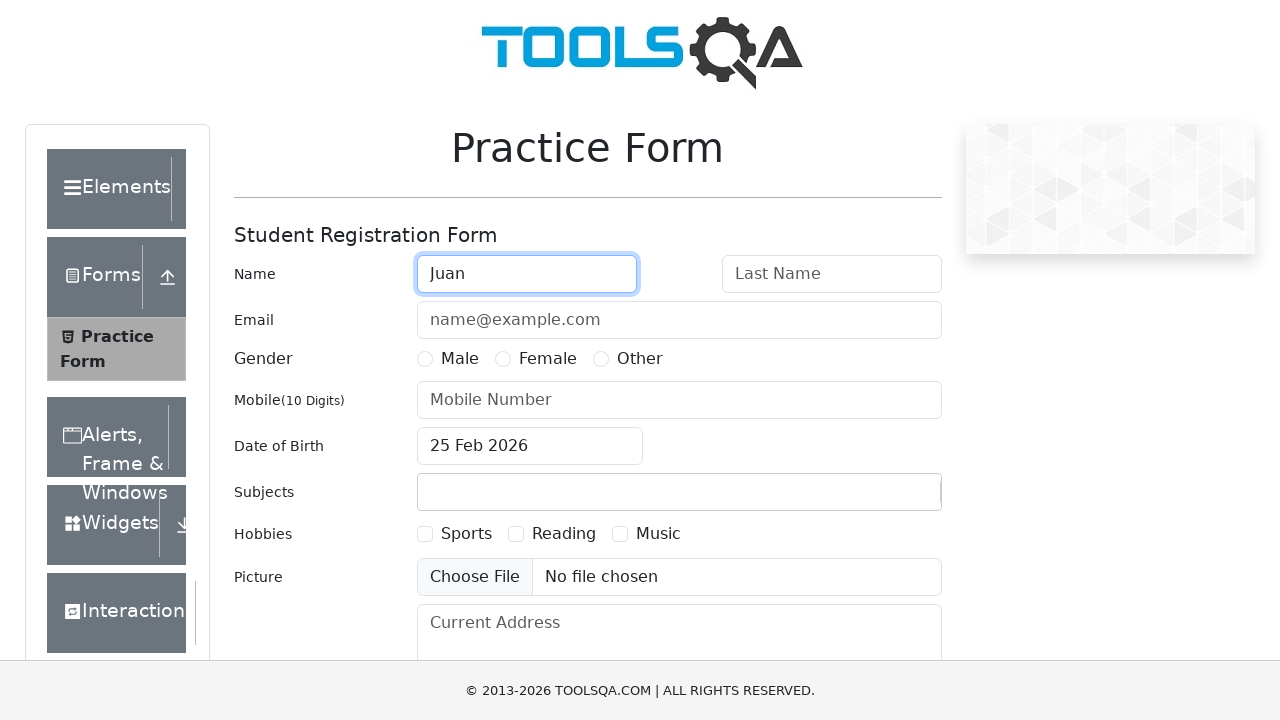

Selected Male radio button at (460, 359) on label[for='gender-radio-1']
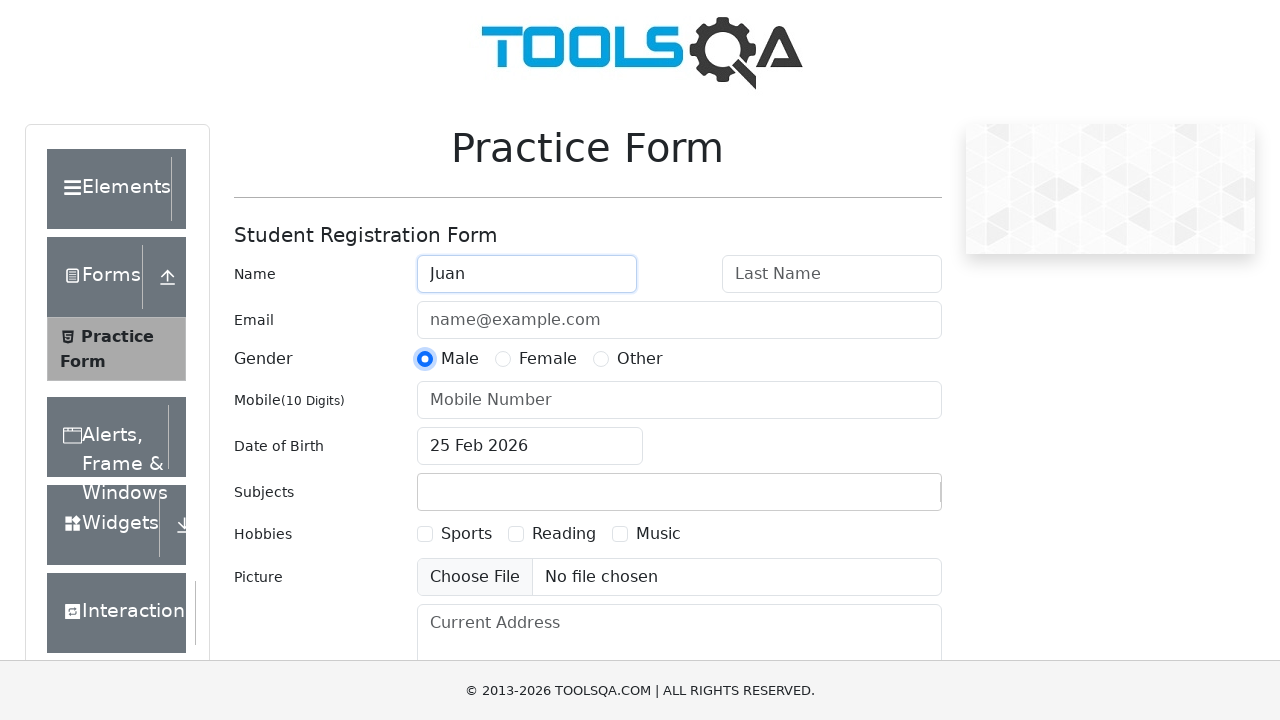

Waited 2 seconds for visual confirmation
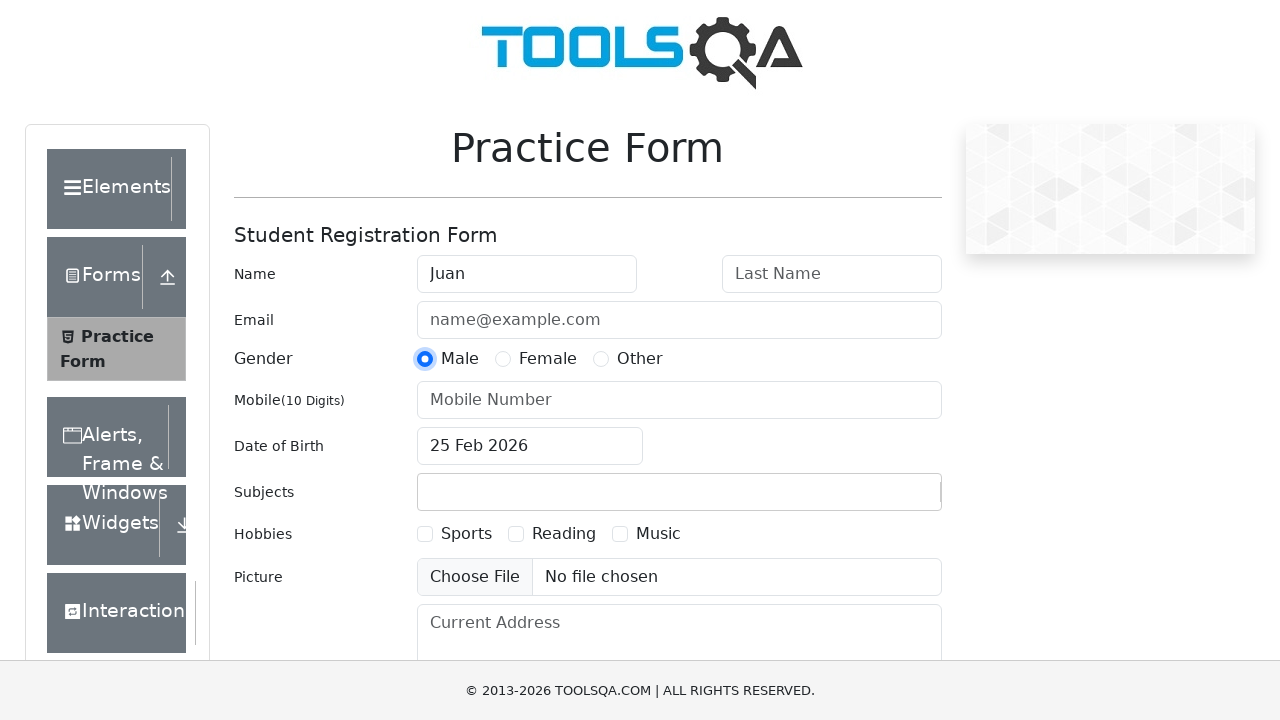

Scrolled to sports checkbox
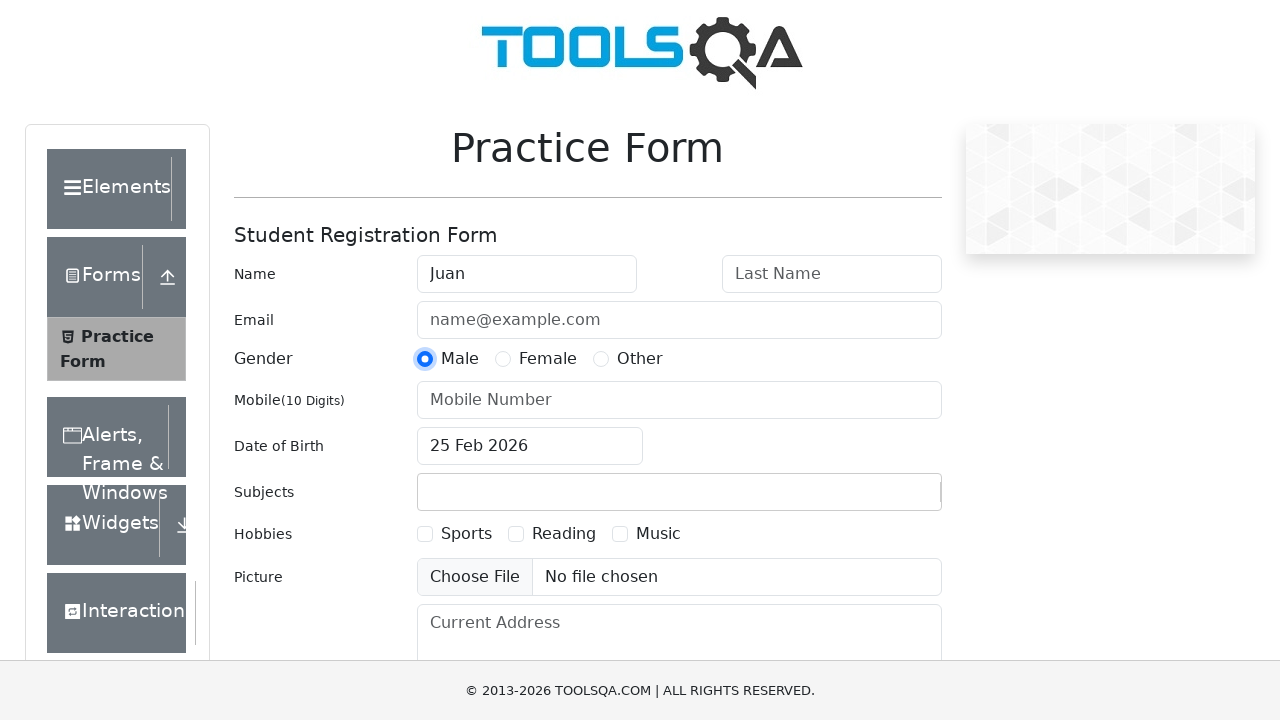

Checked sports checkbox at (466, 534) on label[for='hobbies-checkbox-1']
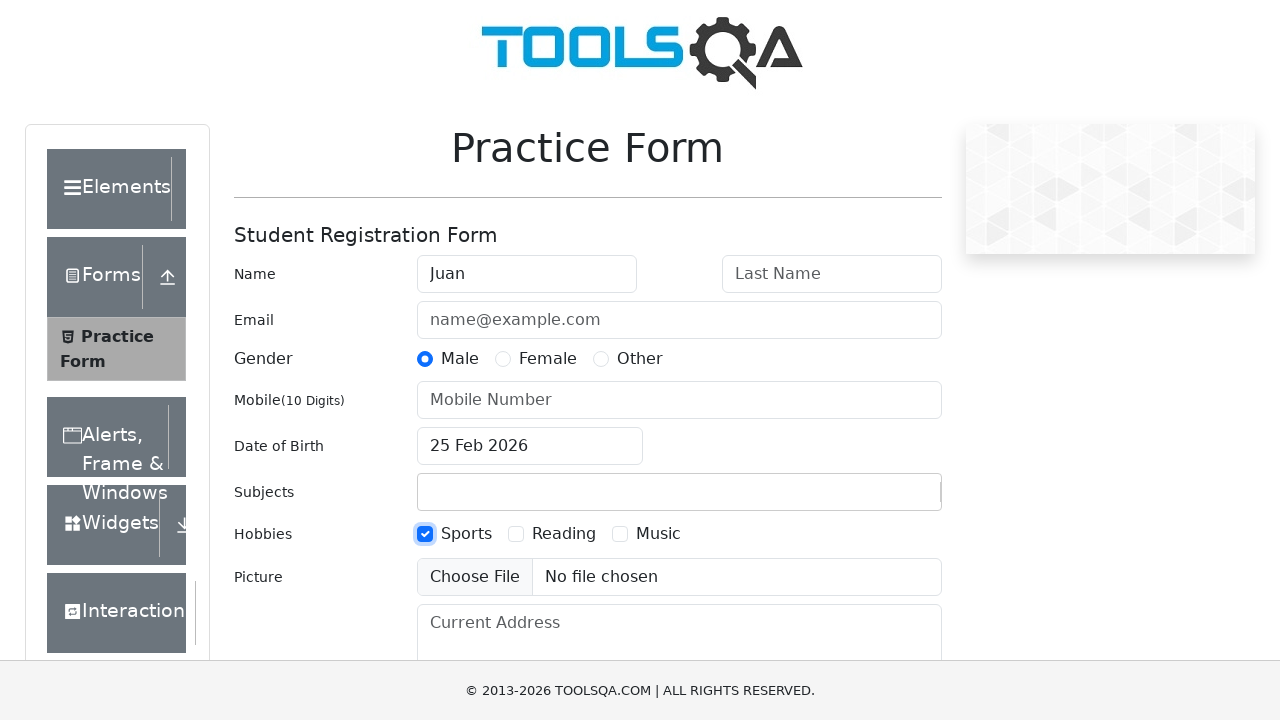

Waited 2 seconds for visual confirmation
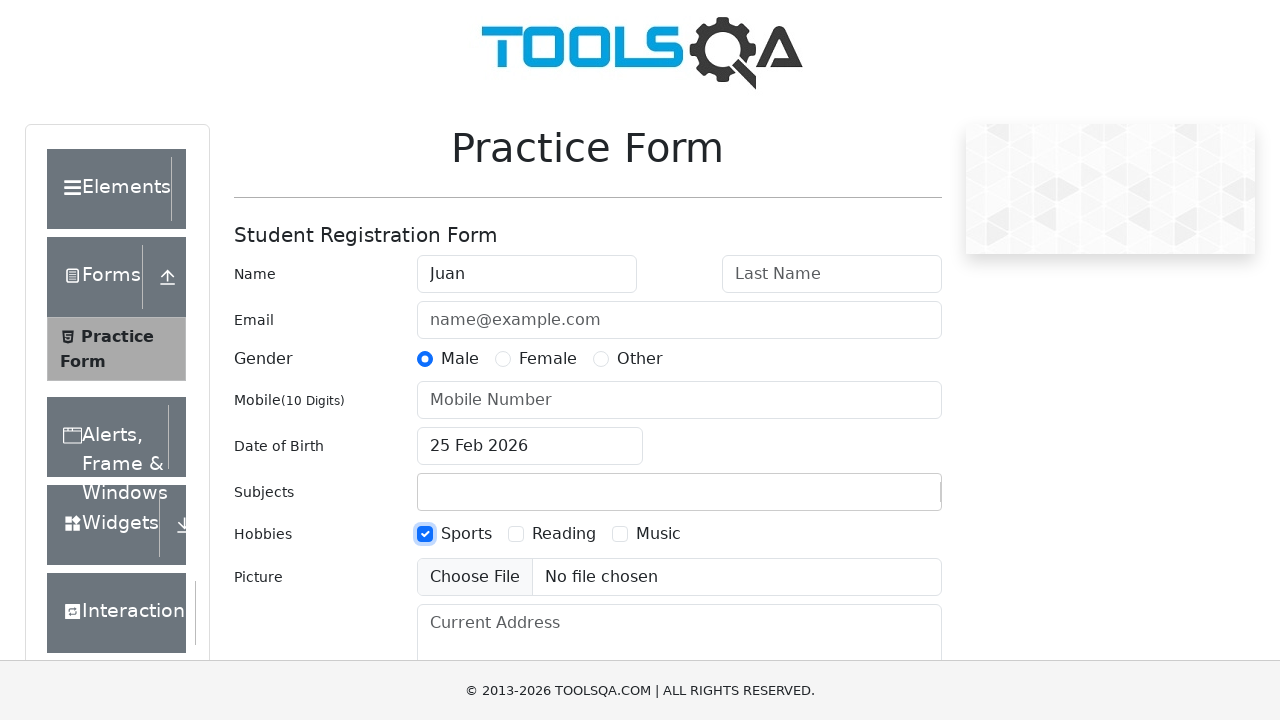

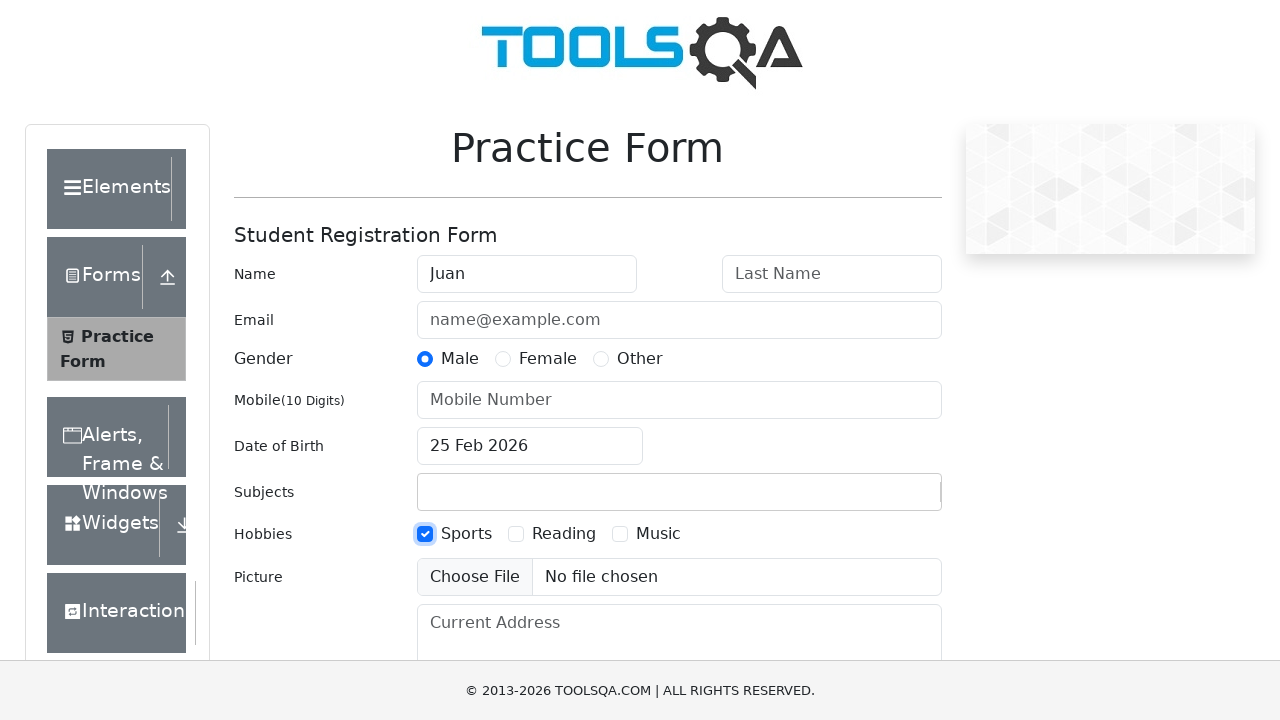